Tests JavaScript alert handling by triggering three types of alerts (simple alert, confirm dialog, and prompt dialog) and interacting with them - accepting, dismissing, and entering text.

Starting URL: https://the-internet.herokuapp.com/javascript_alerts

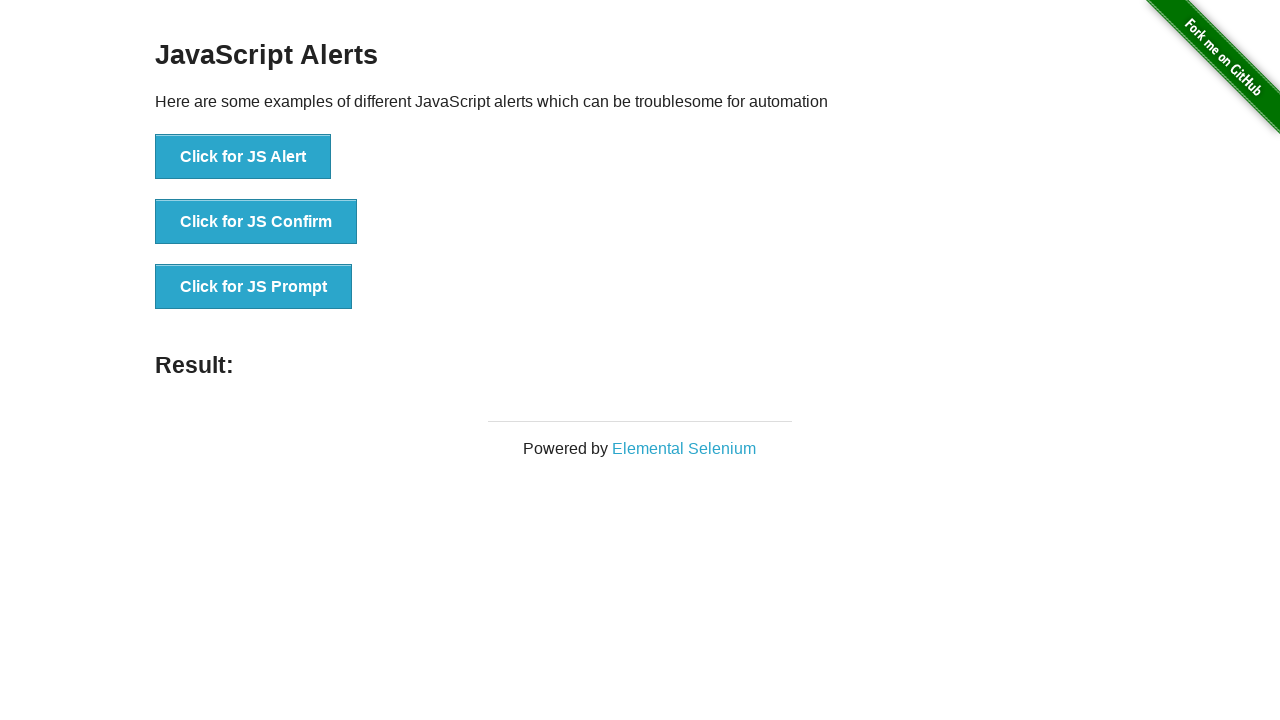

Clicked button to trigger simple JavaScript alert at (243, 157) on xpath=//*[@id='content']/div/ul/li[1]/button
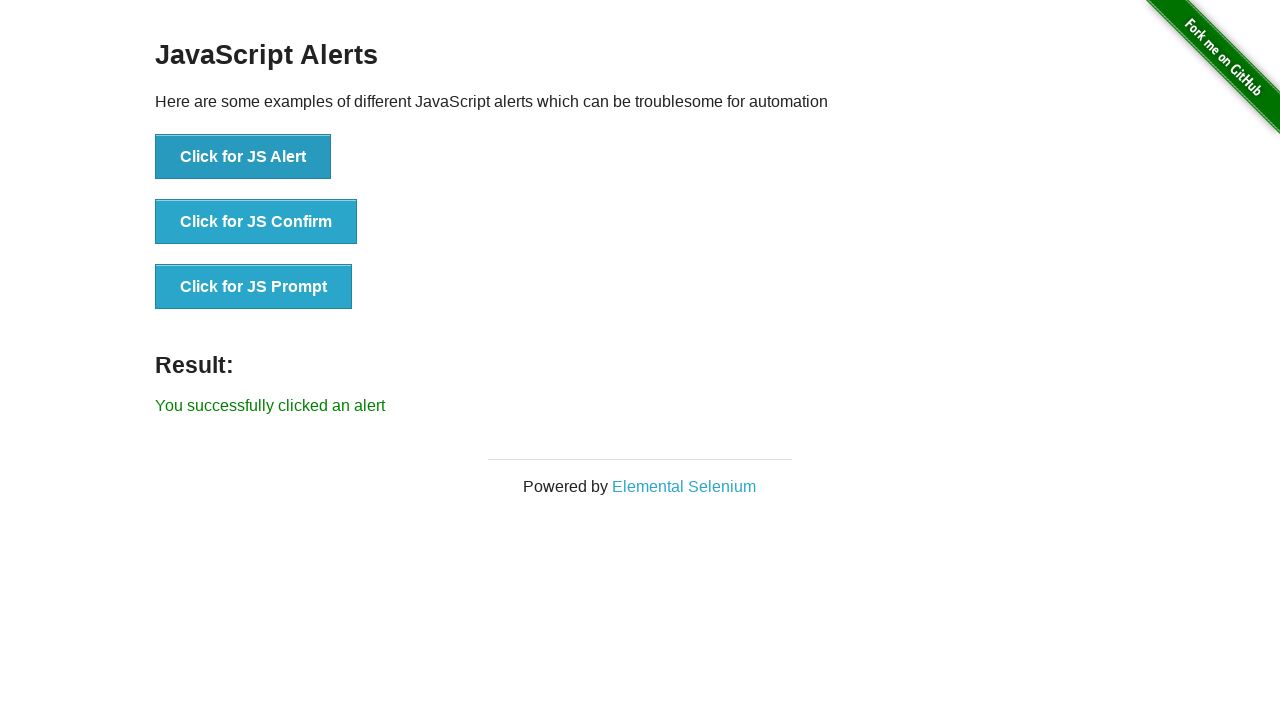

Clicked button and accepted the simple alert dialog at (243, 157) on xpath=//*[@id='content']/div/ul/li[1]/button
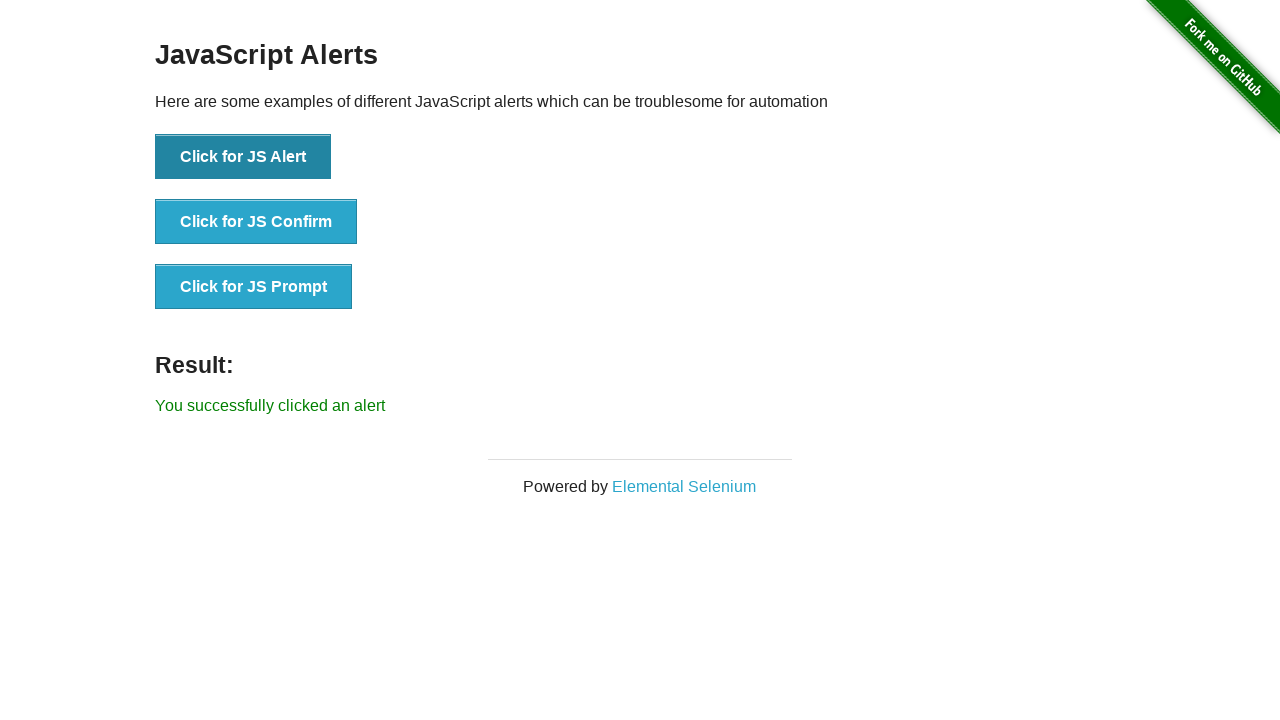

Result element appeared after accepting alert
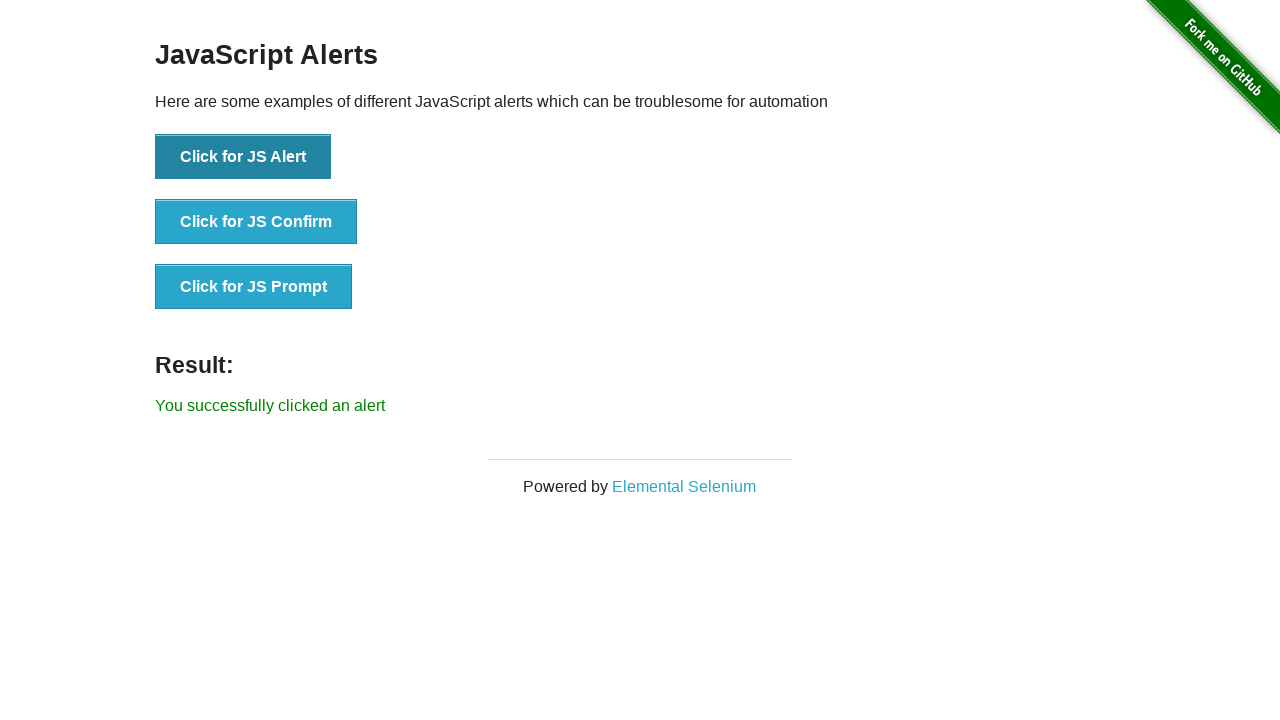

Clicked button and dismissed the confirm dialog at (256, 222) on xpath=//*[@id='content']/div/ul/li[2]/button
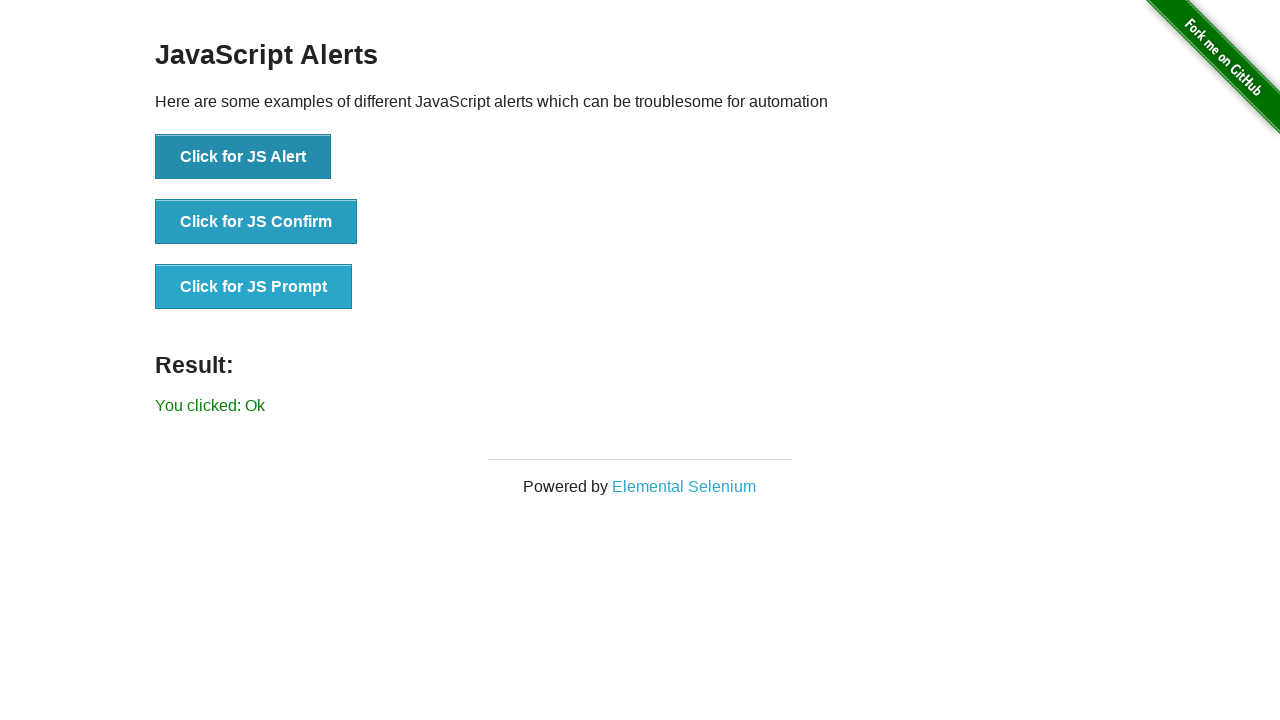

Waited 1 second for result to update after dismissing confirm dialog
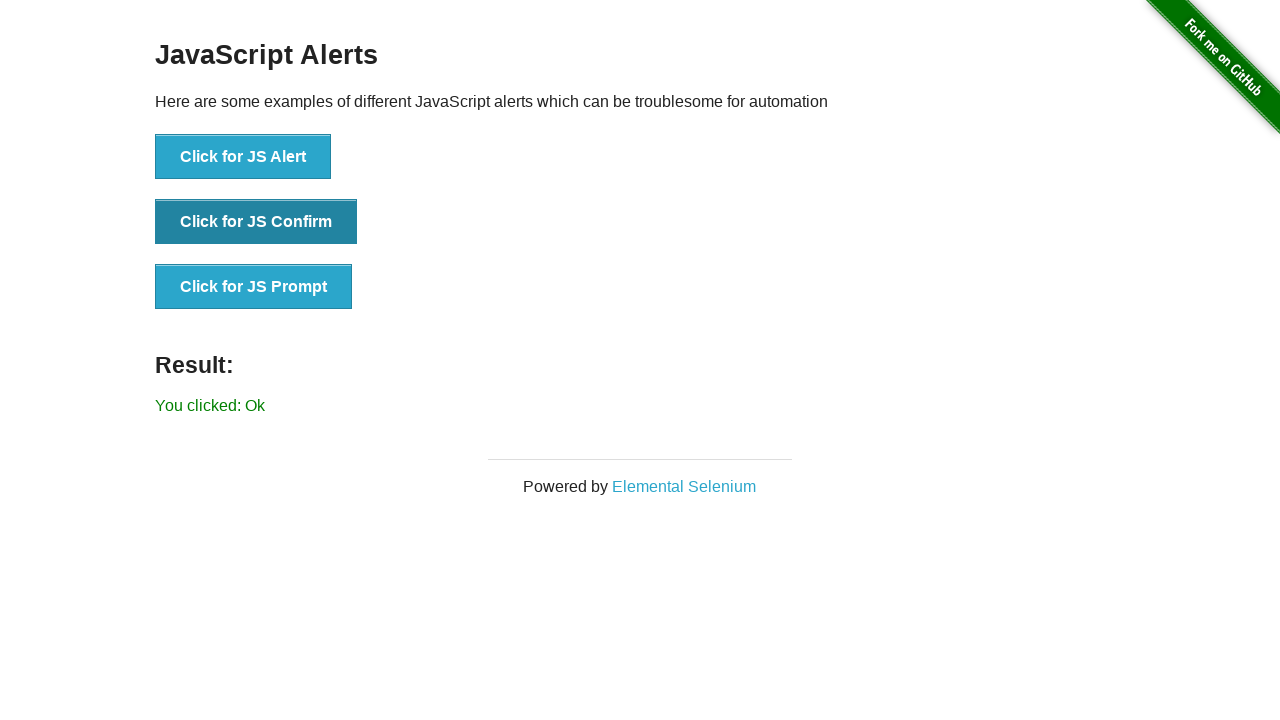

Clicked button and entered text 'Alert handling by automation' in prompt dialog at (254, 287) on xpath=//*[@id='content']/div/ul/li[3]/button
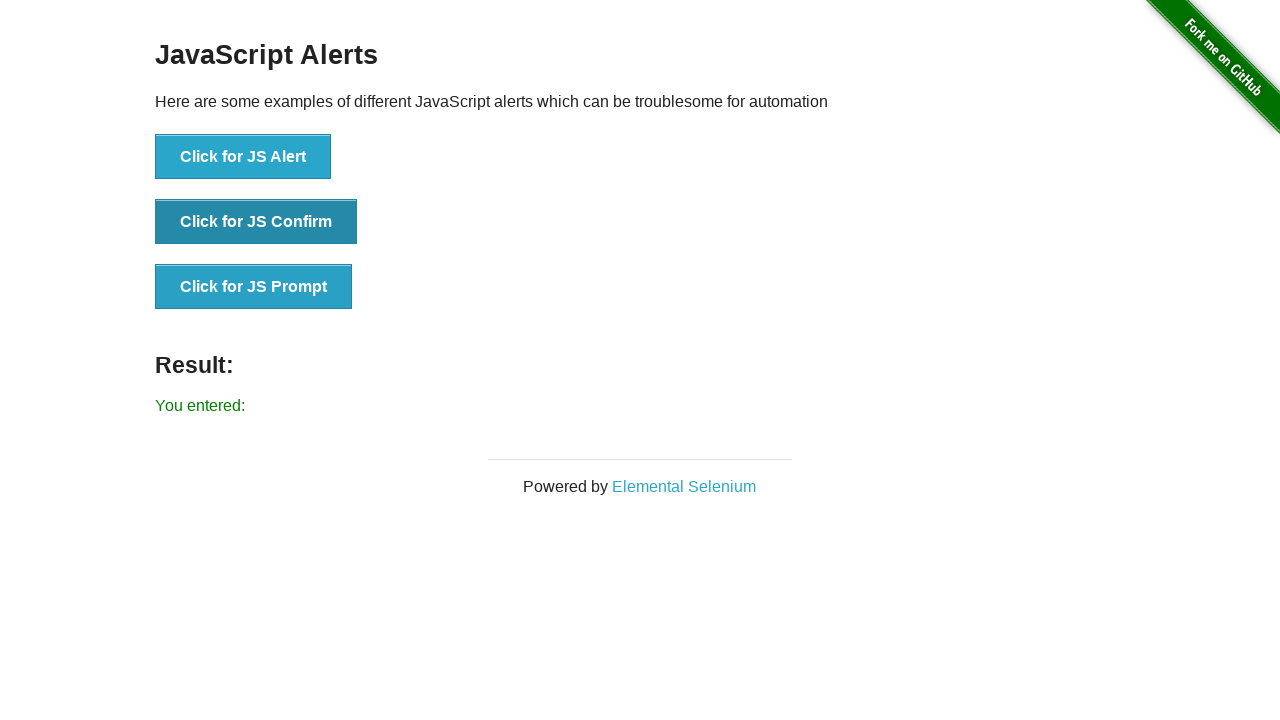

Result element appeared after handling prompt dialog
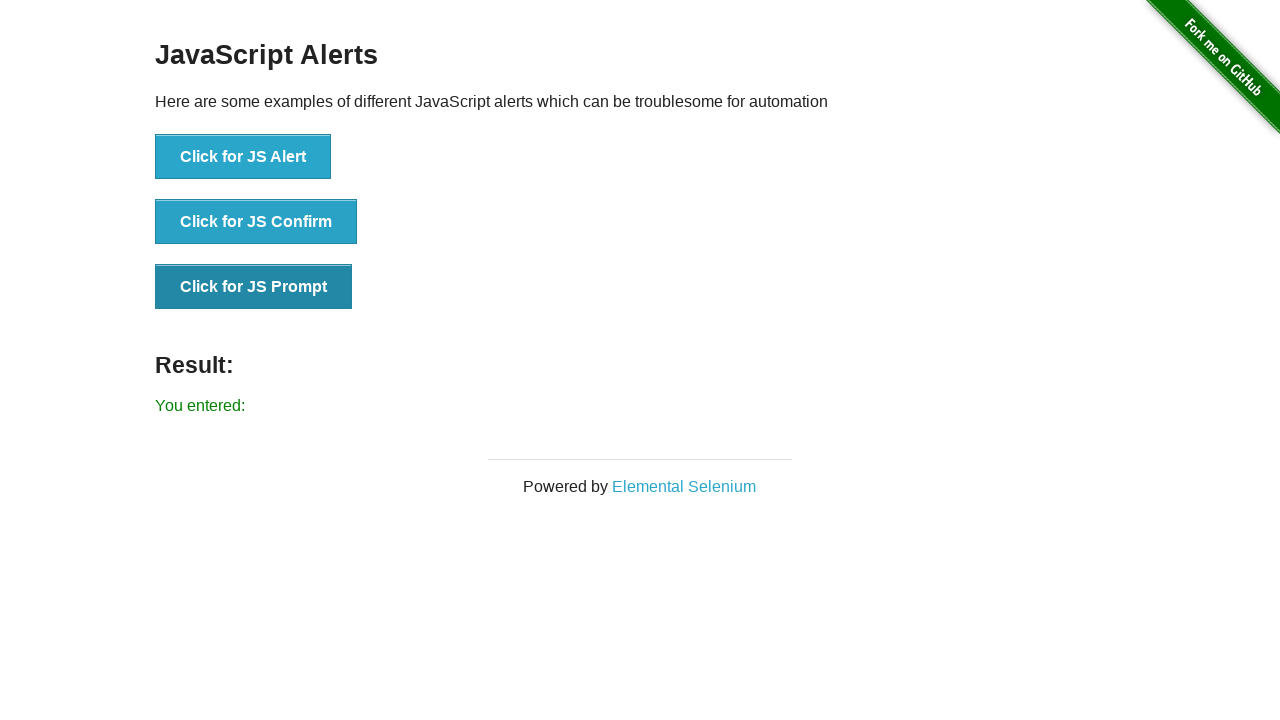

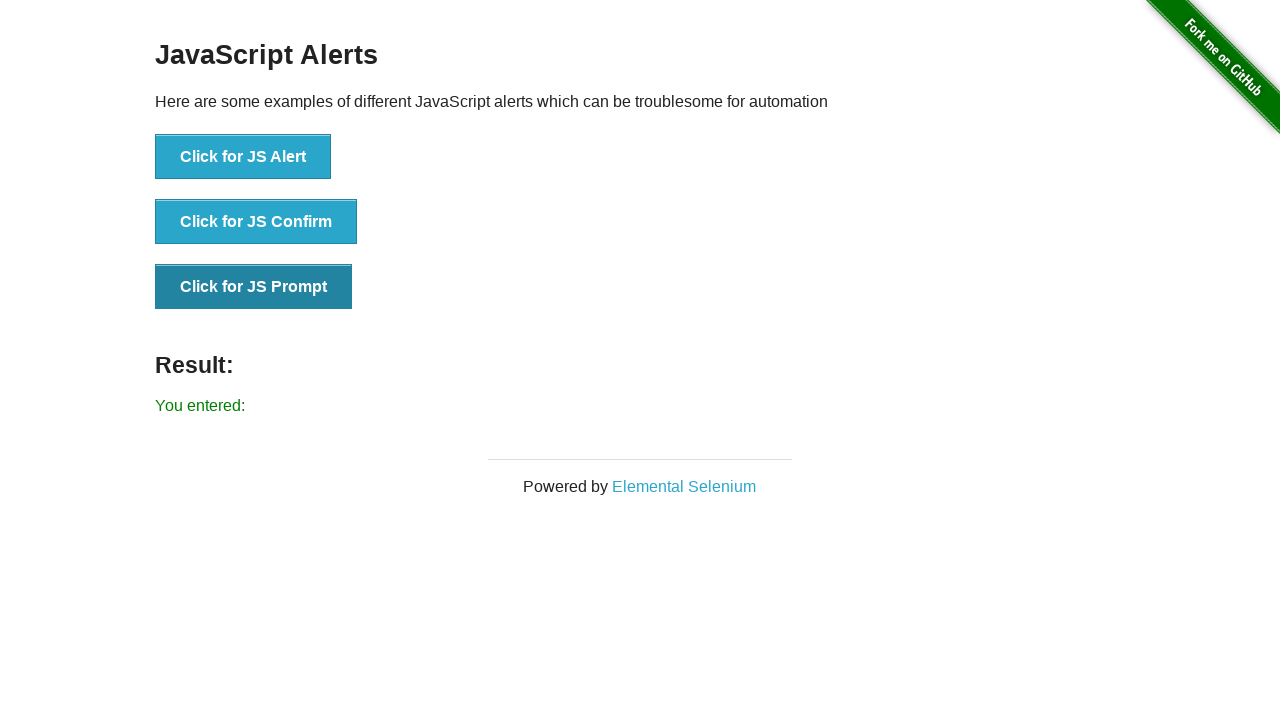